Demonstrates form field clearing functionality by filling name and email input fields with text and then clearing them using the clear method.

Starting URL: https://demoapps.qspiders.com/ui?scenario=1

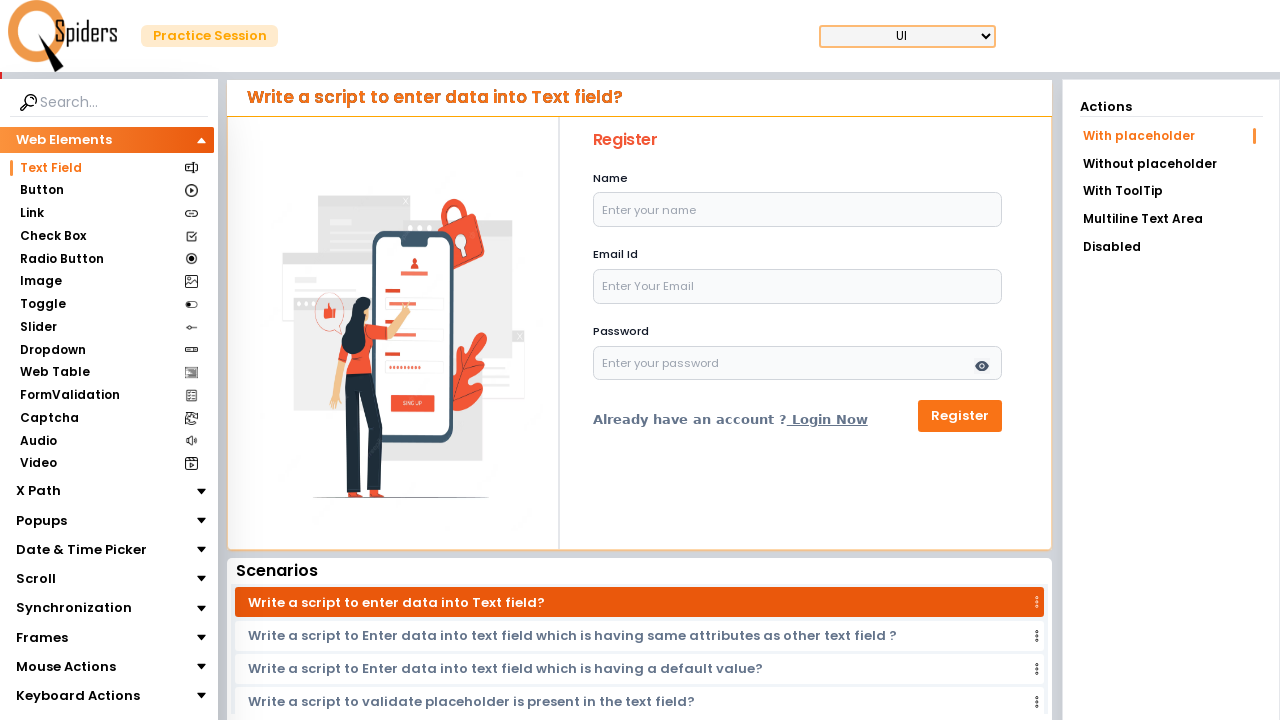

Filled name field with 'Manisha Gaikar' on input#name
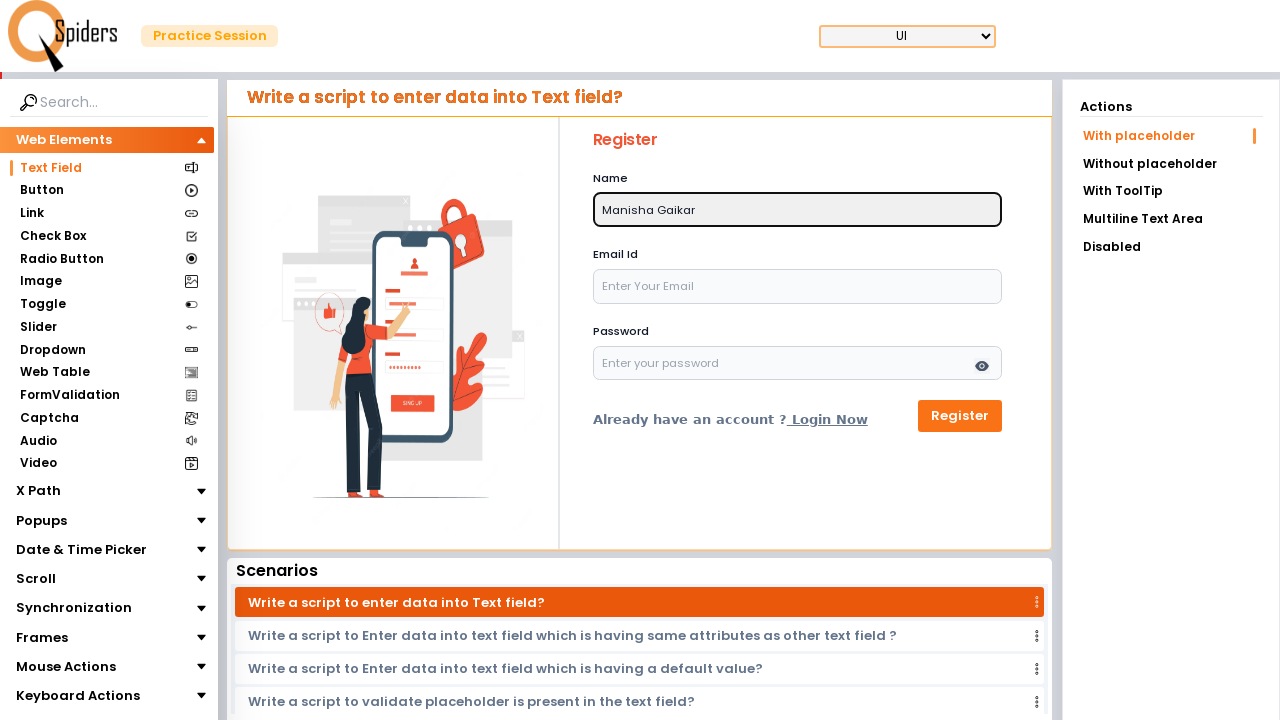

Waited 1 second to observe the filled name field
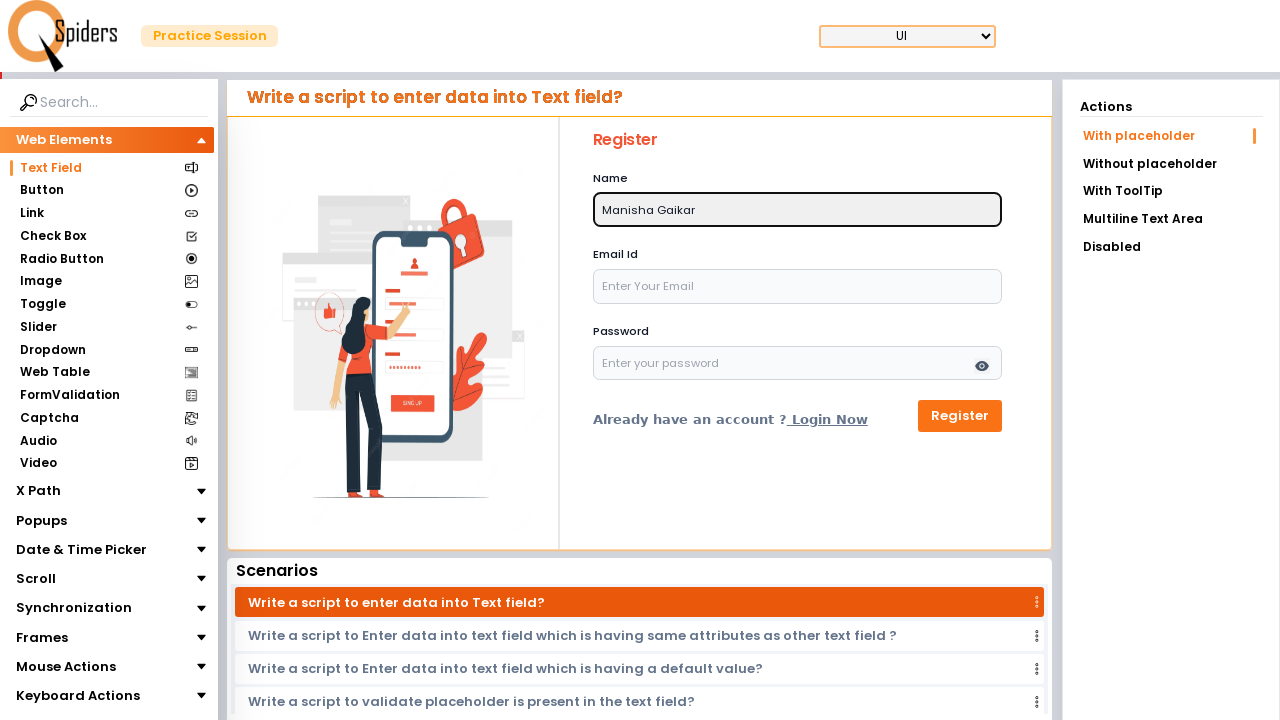

Cleared the name field using fill method on input#name
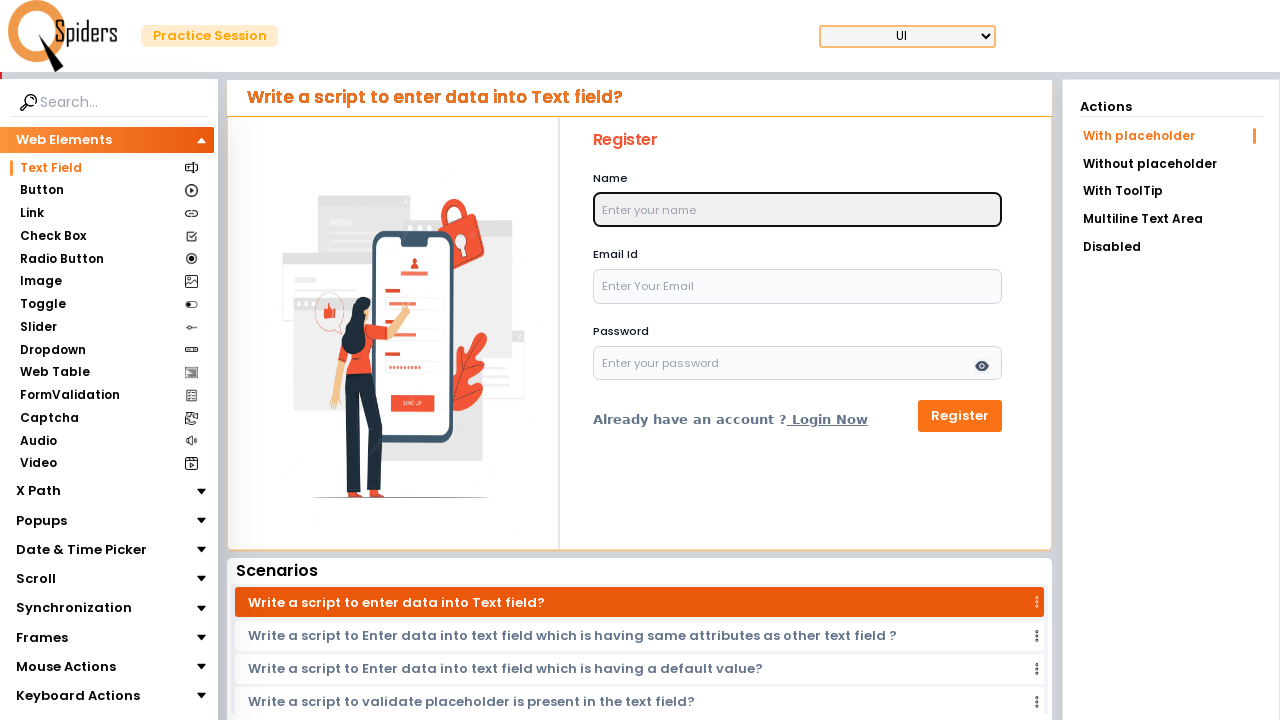

Waited 1 second to observe the cleared name field
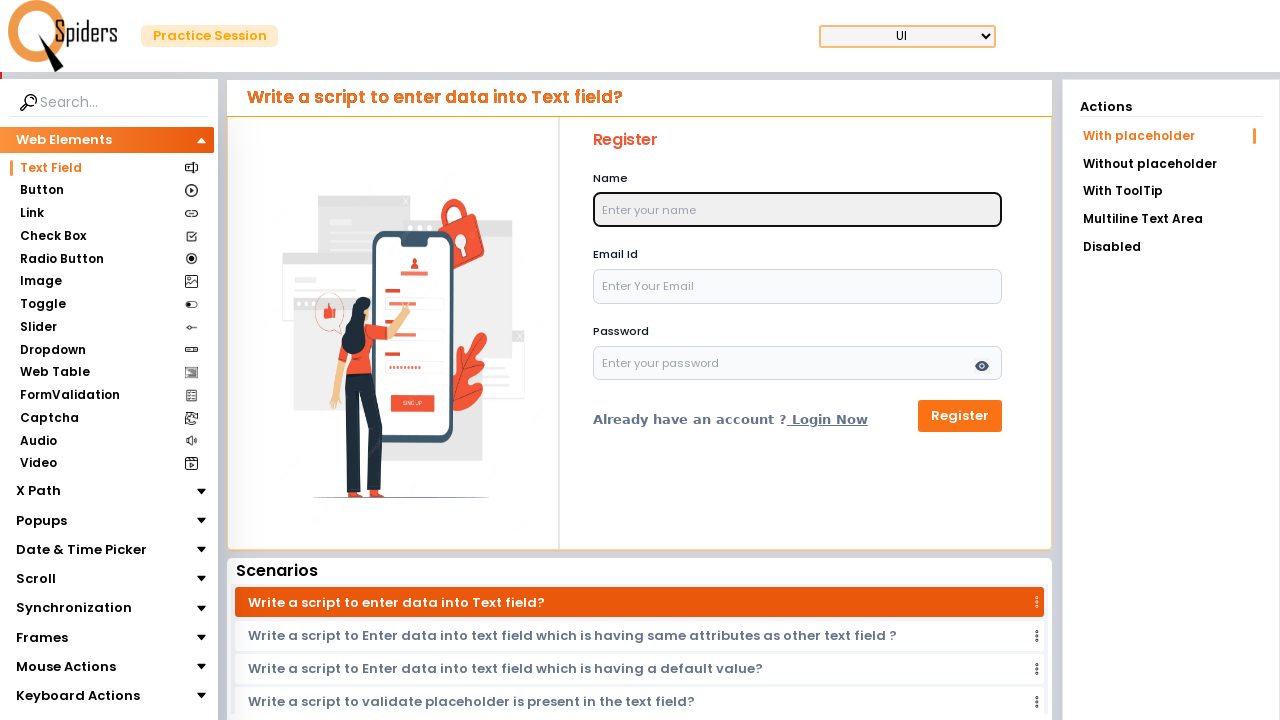

Filled email field with 'manisha@gmail.com' on input[name='email']
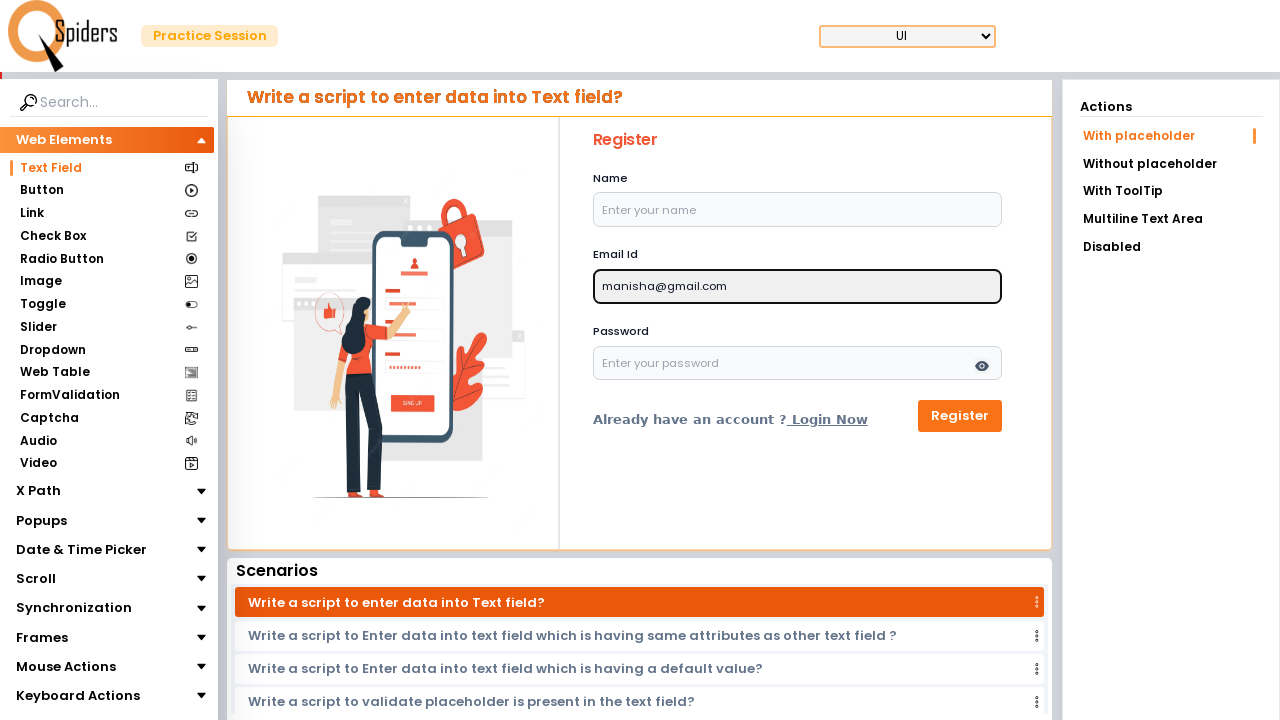

Waited 1 second to observe the filled email field
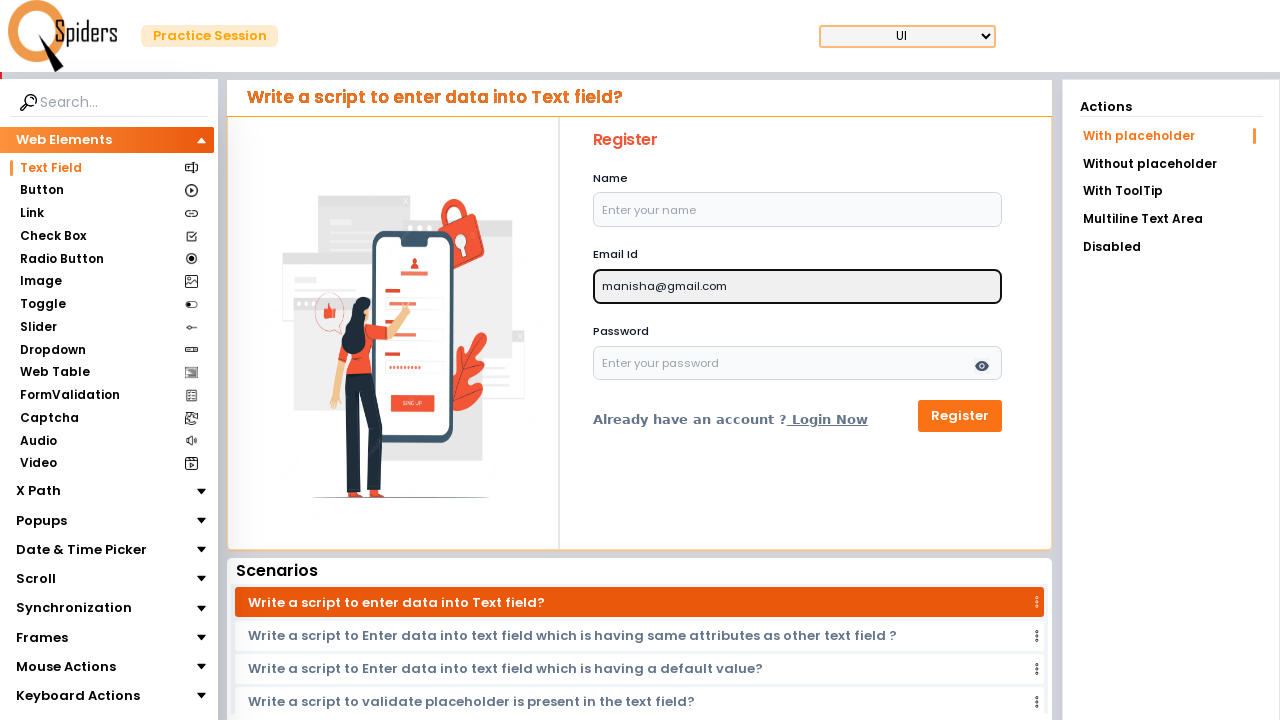

Cleared the email field using fill method on input[name='email']
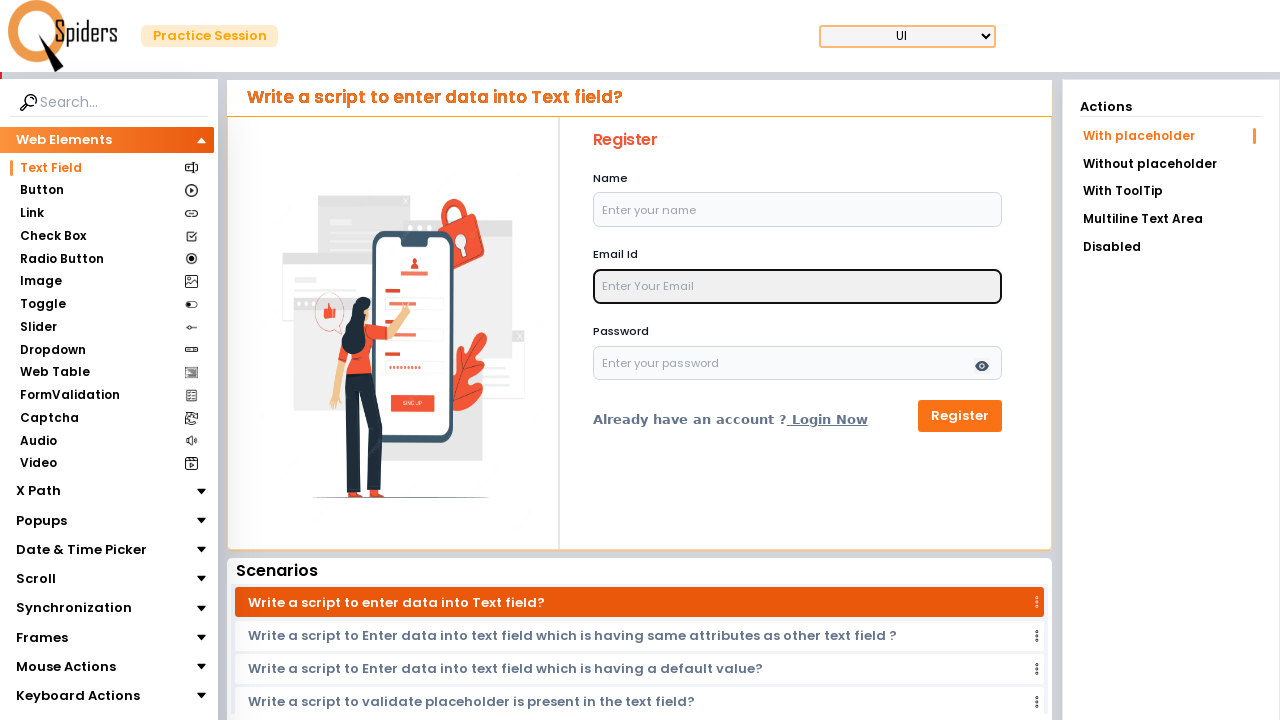

Waited 1 second to observe the cleared email field
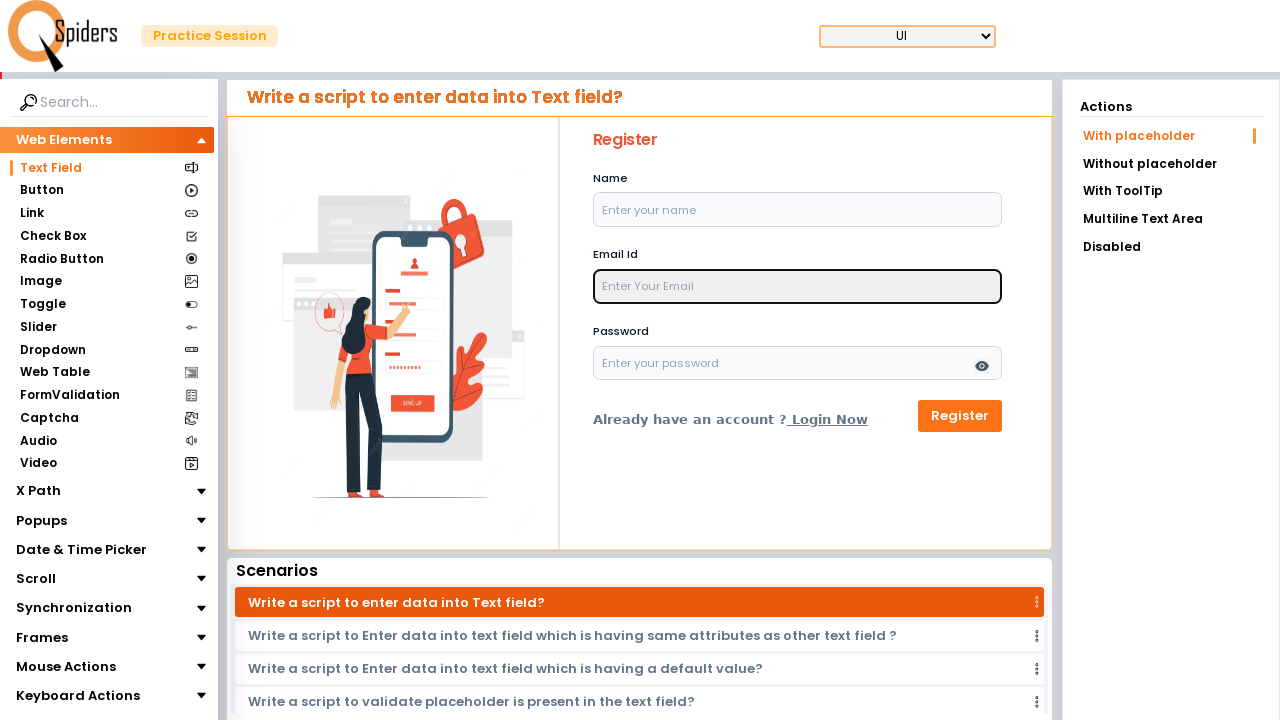

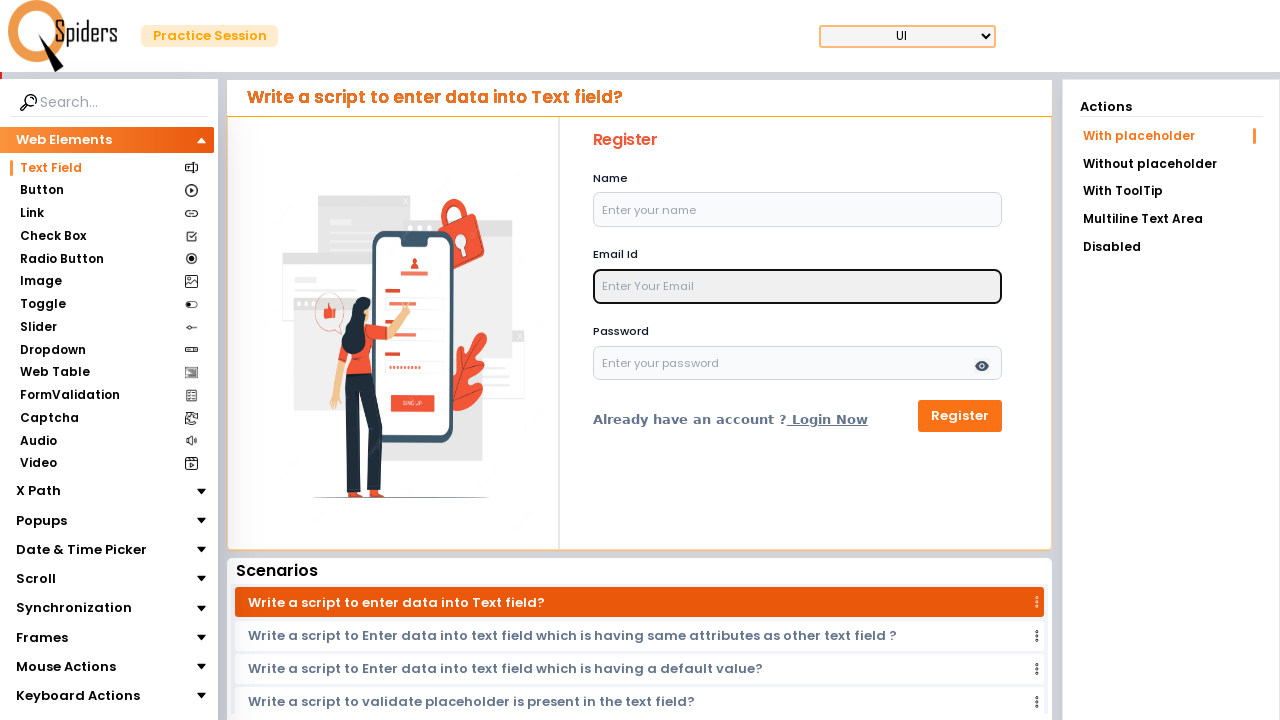